Tests the FAQ section by clicking on "How is rental time calculated?" question and verifying the answer is displayed

Starting URL: https://qa-scooter.praktikum-services.ru/

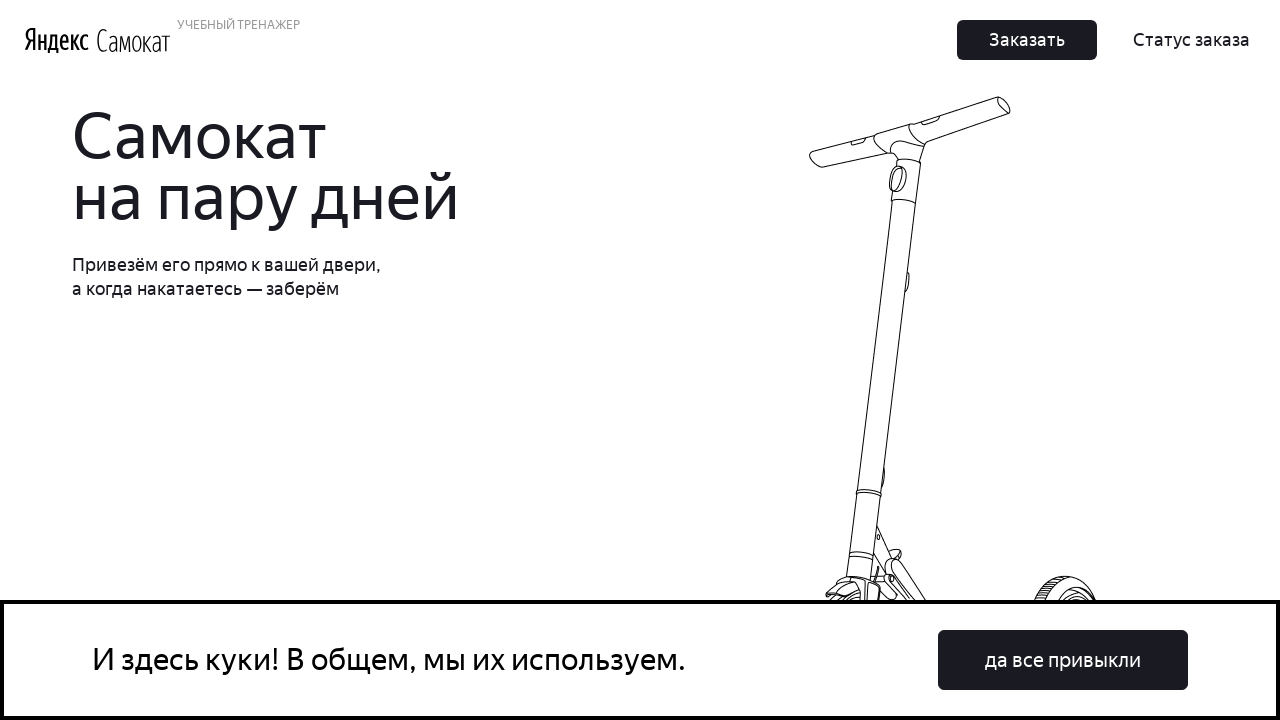

Scrolled to bottom of page to reveal FAQ section
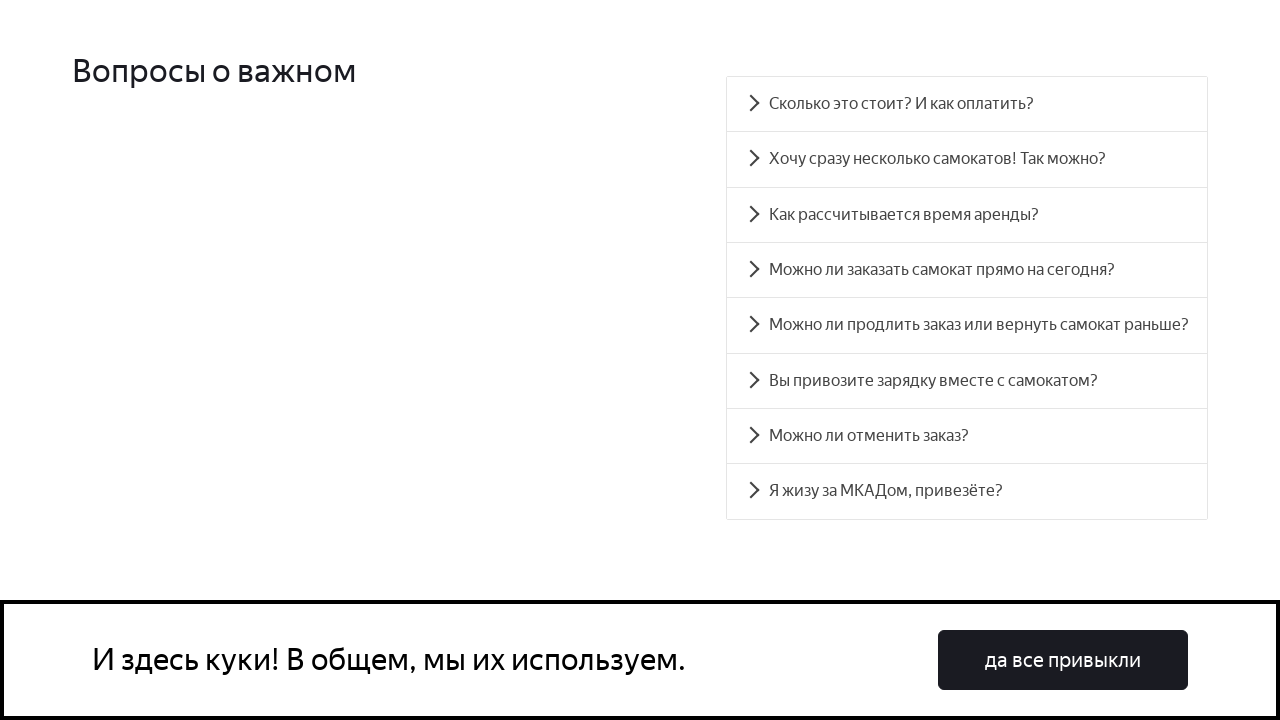

FAQ section header 'Вопросы о важном' is now visible
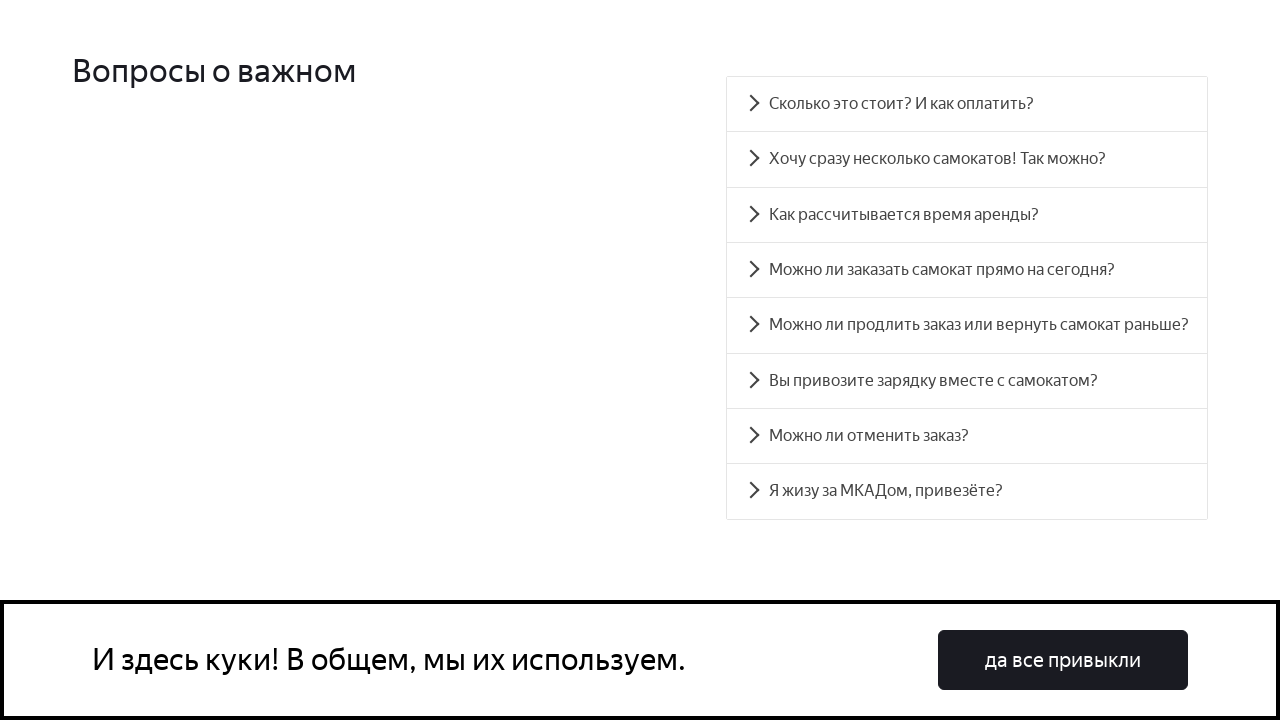

Clicked on 'Как рассчитывается время аренды?' question at (967, 215) on xpath=//div[text()='Как рассчитывается время аренды?']
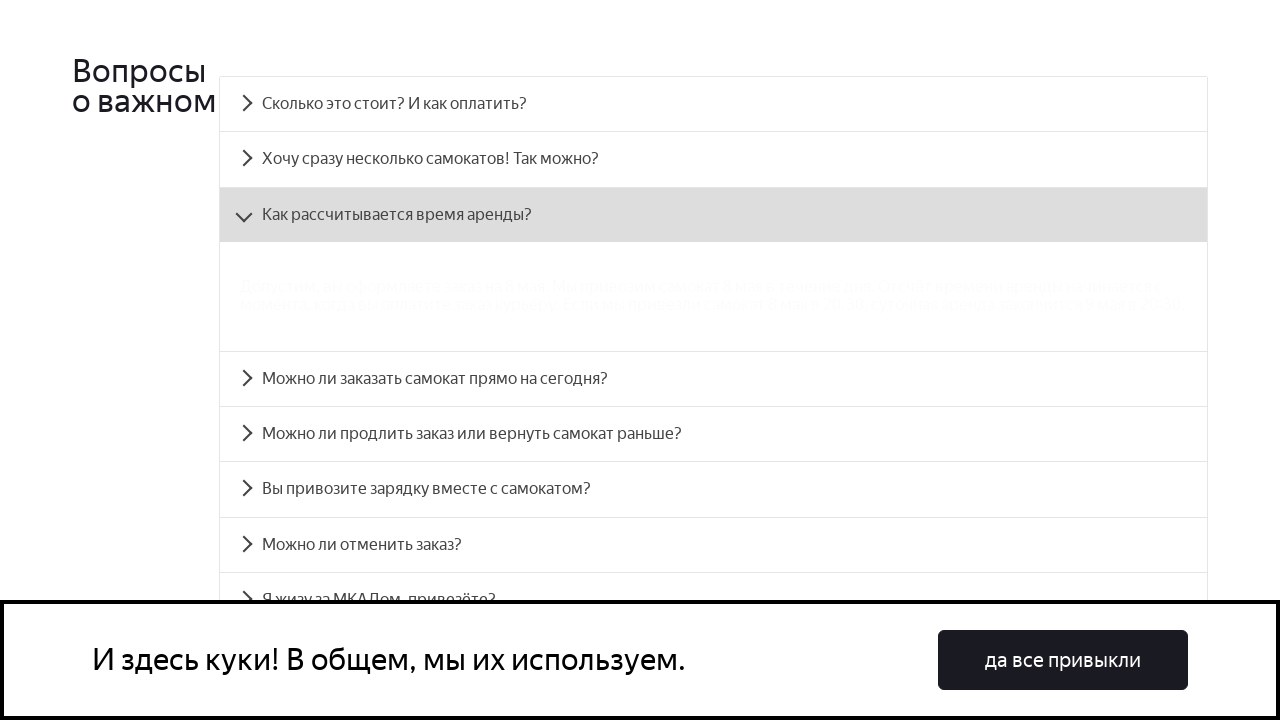

Verified rental calculation answer is displayed
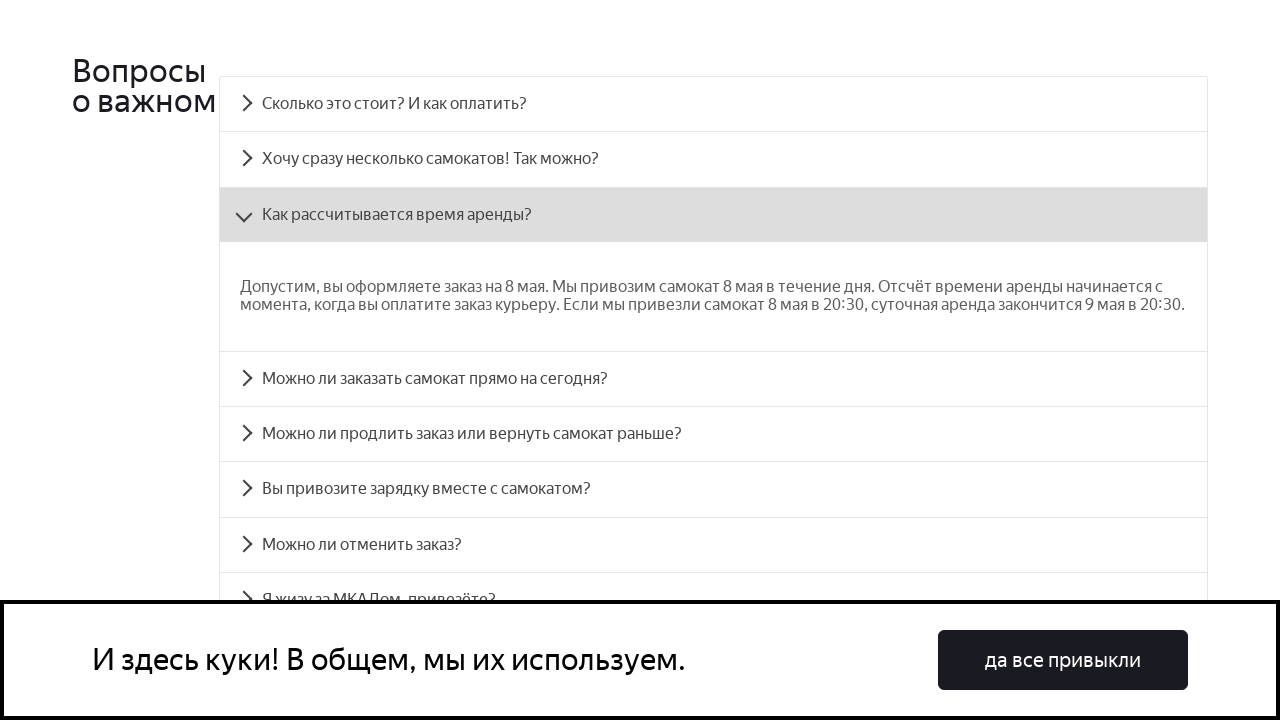

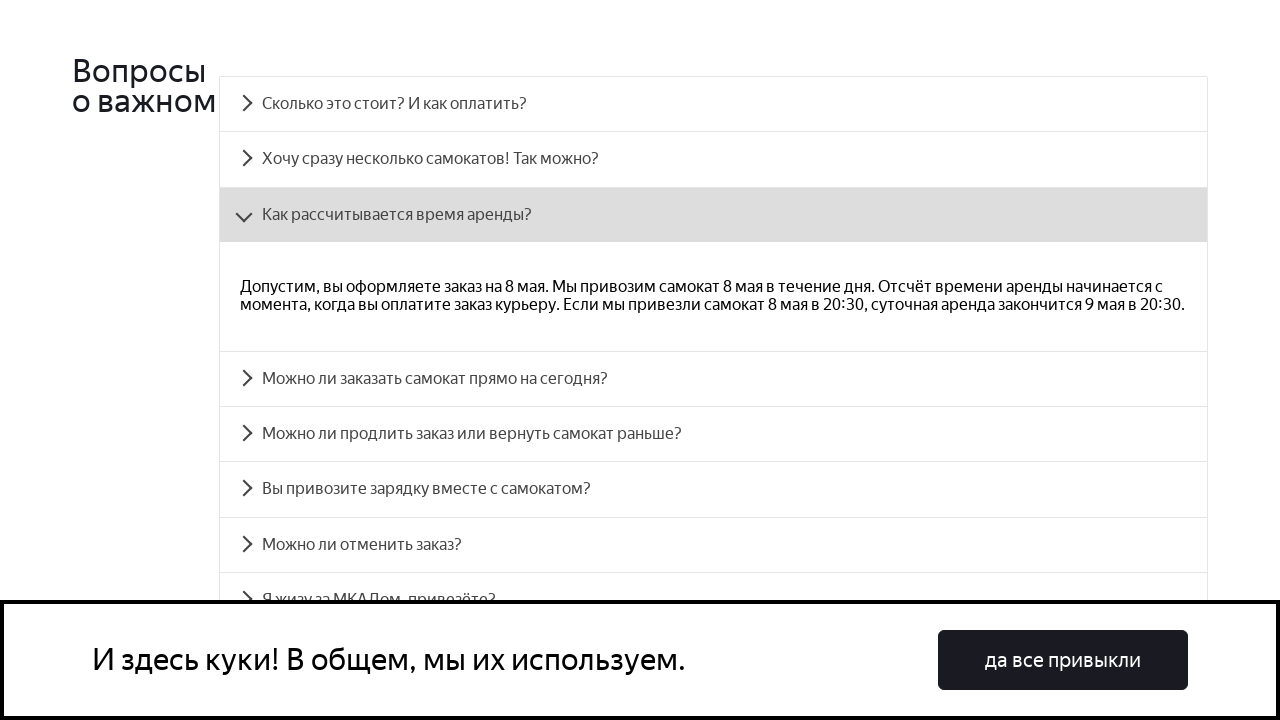